Tests that an item is removed if an empty string is entered during editing

Starting URL: https://demo.playwright.dev/todomvc

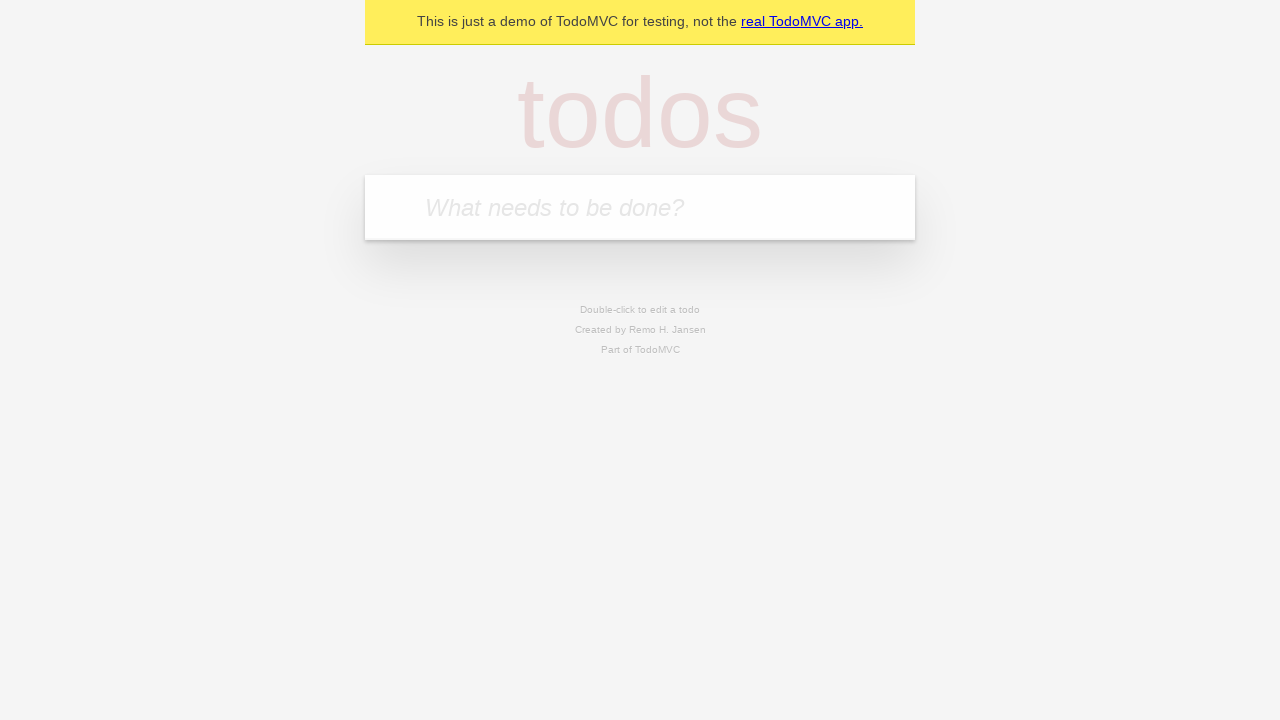

Filled input field with 'buy some cheese' on internal:attr=[placeholder="What needs to be done?"i]
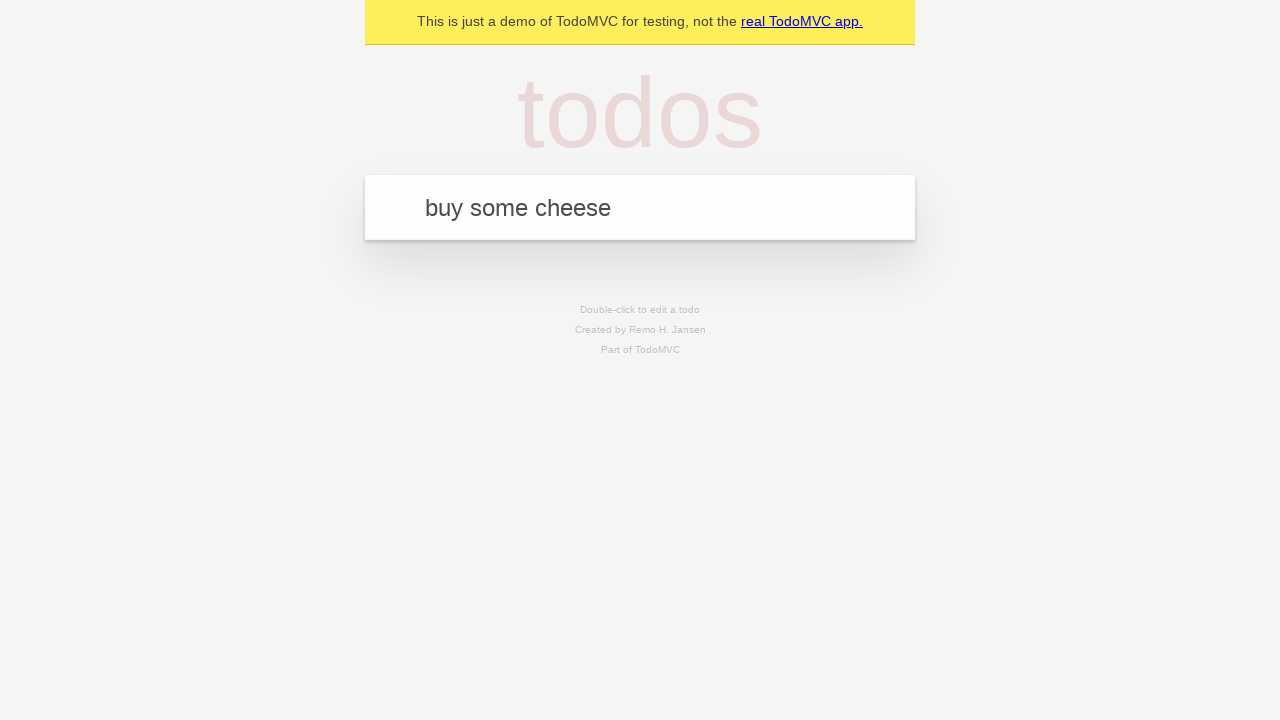

Pressed Enter to add first todo item on internal:attr=[placeholder="What needs to be done?"i]
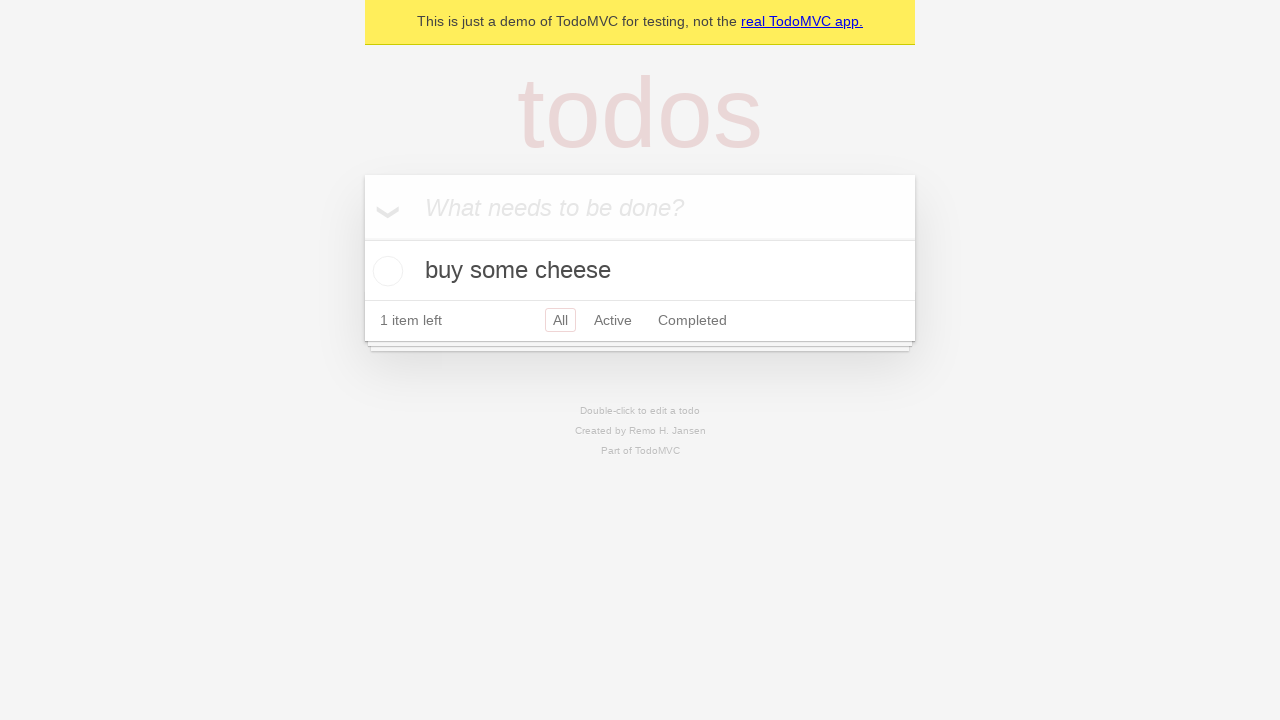

Filled input field with 'feed the cat' on internal:attr=[placeholder="What needs to be done?"i]
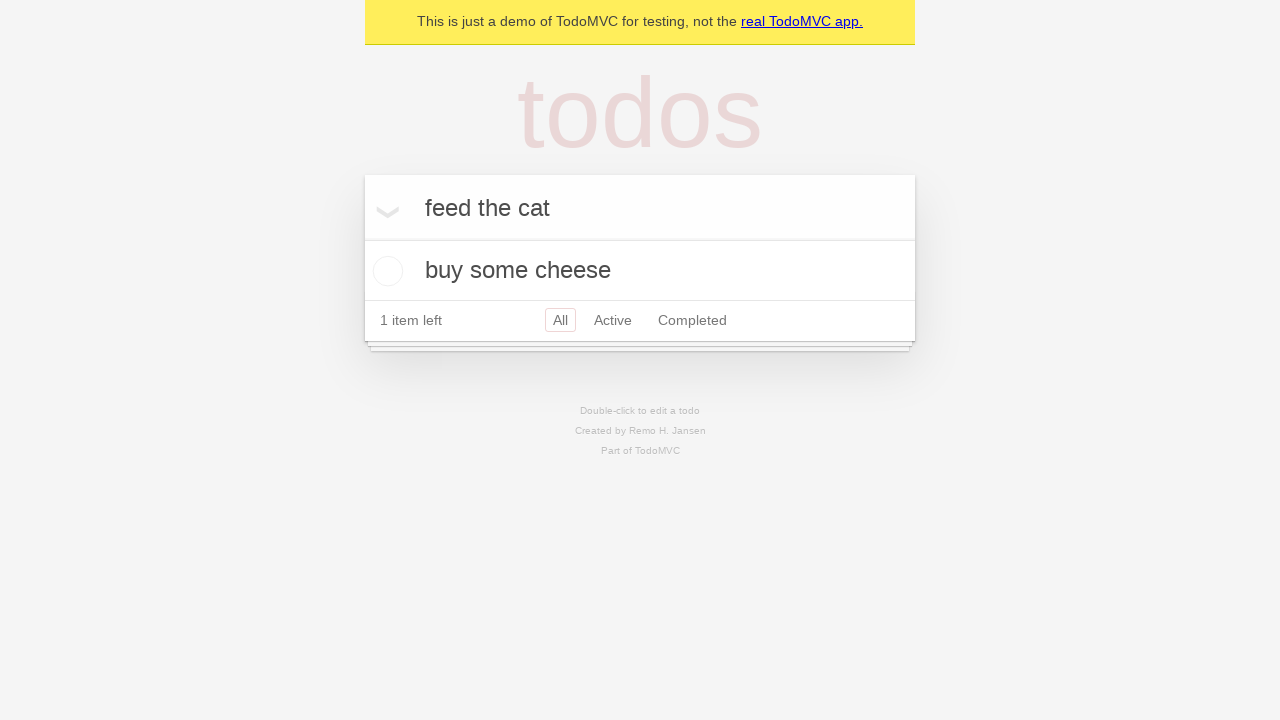

Pressed Enter to add second todo item on internal:attr=[placeholder="What needs to be done?"i]
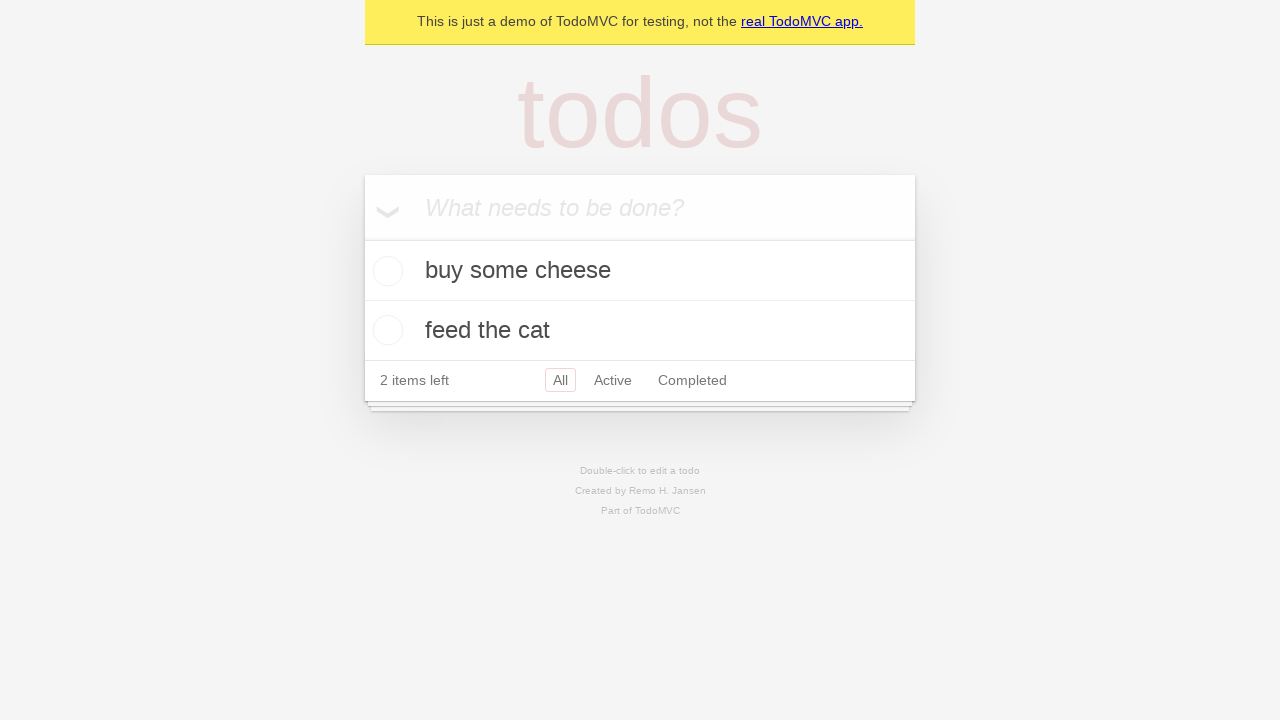

Filled input field with 'book a doctors appointment' on internal:attr=[placeholder="What needs to be done?"i]
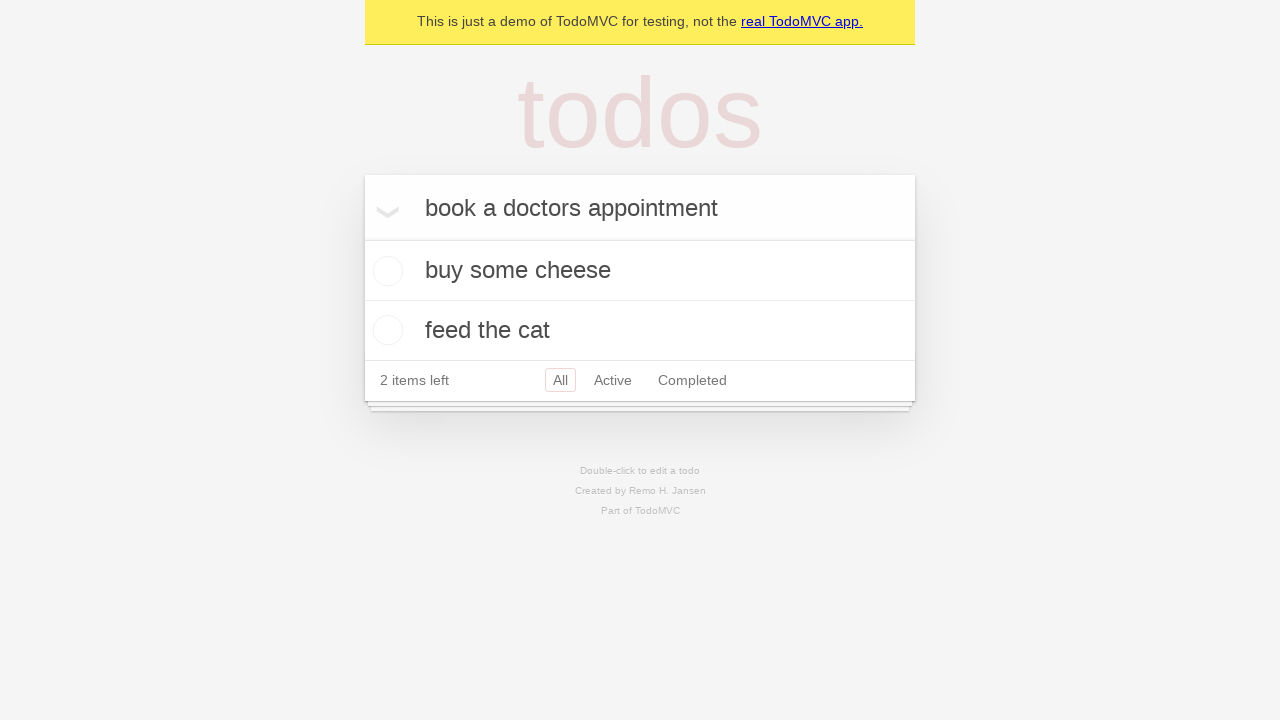

Pressed Enter to add third todo item on internal:attr=[placeholder="What needs to be done?"i]
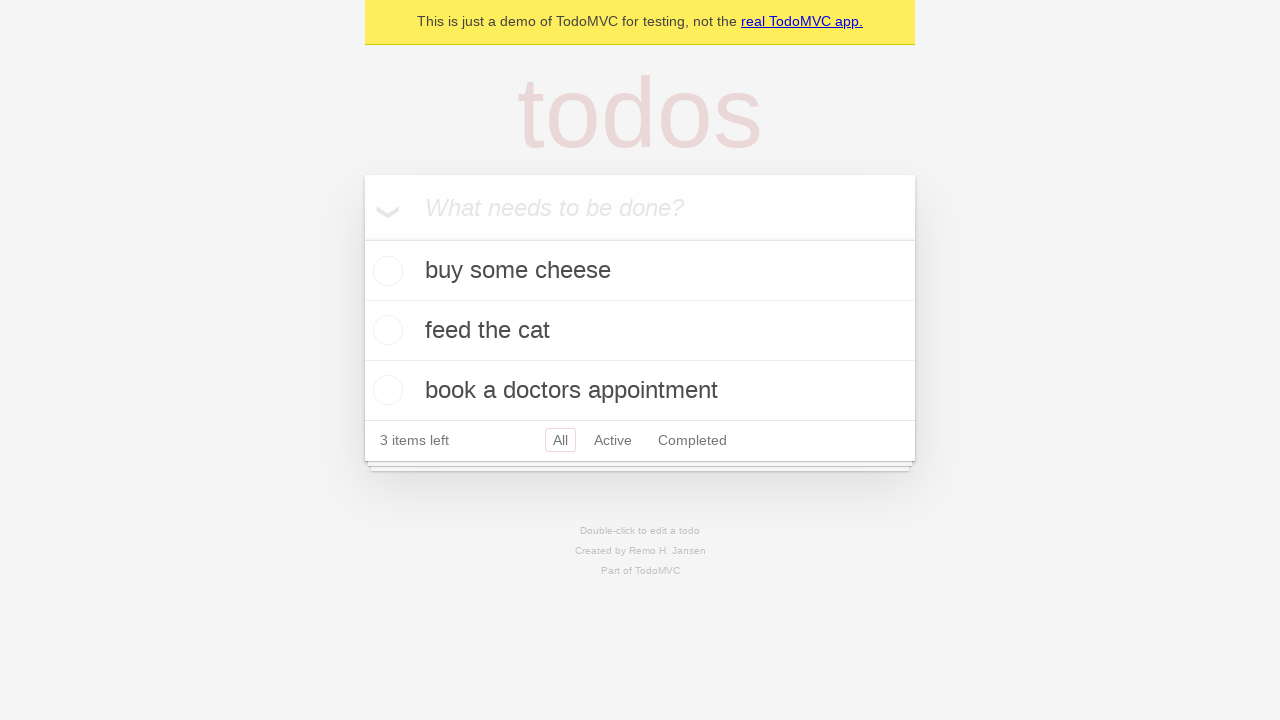

Waited for third todo item to appear
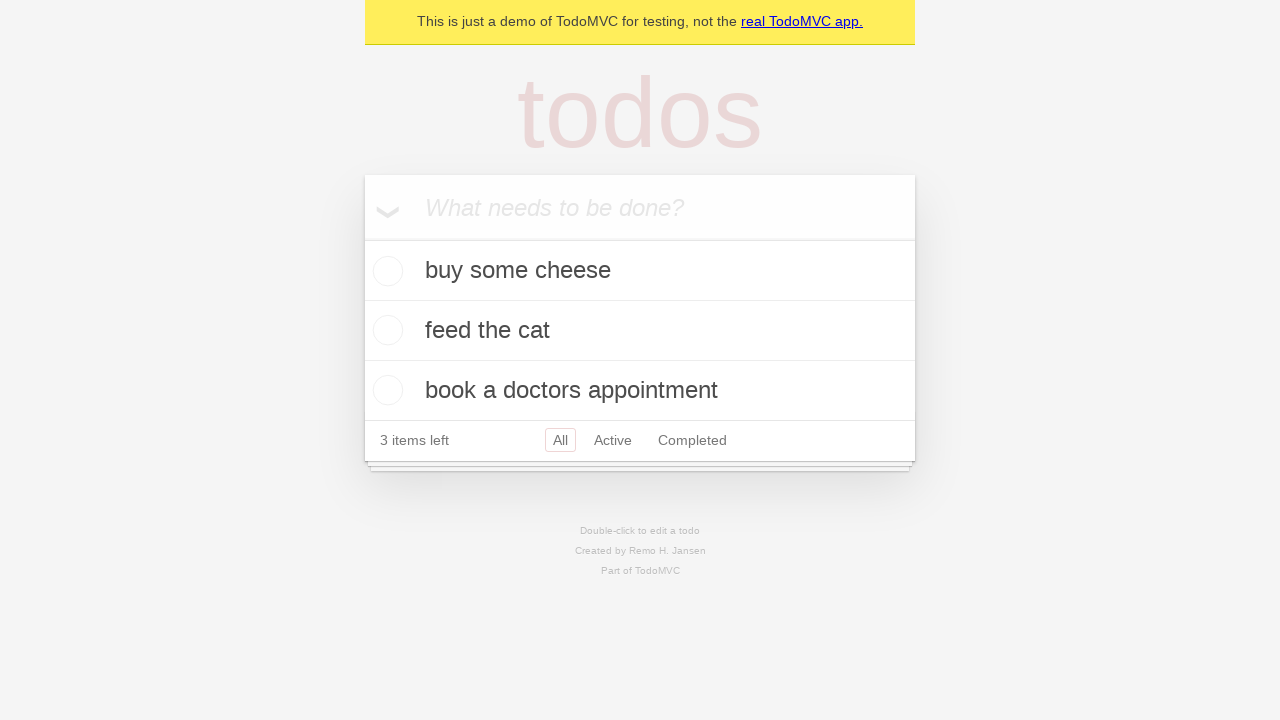

Double-clicked second todo item to enter edit mode at (640, 331) on [data-testid='todo-item'] >> nth=1
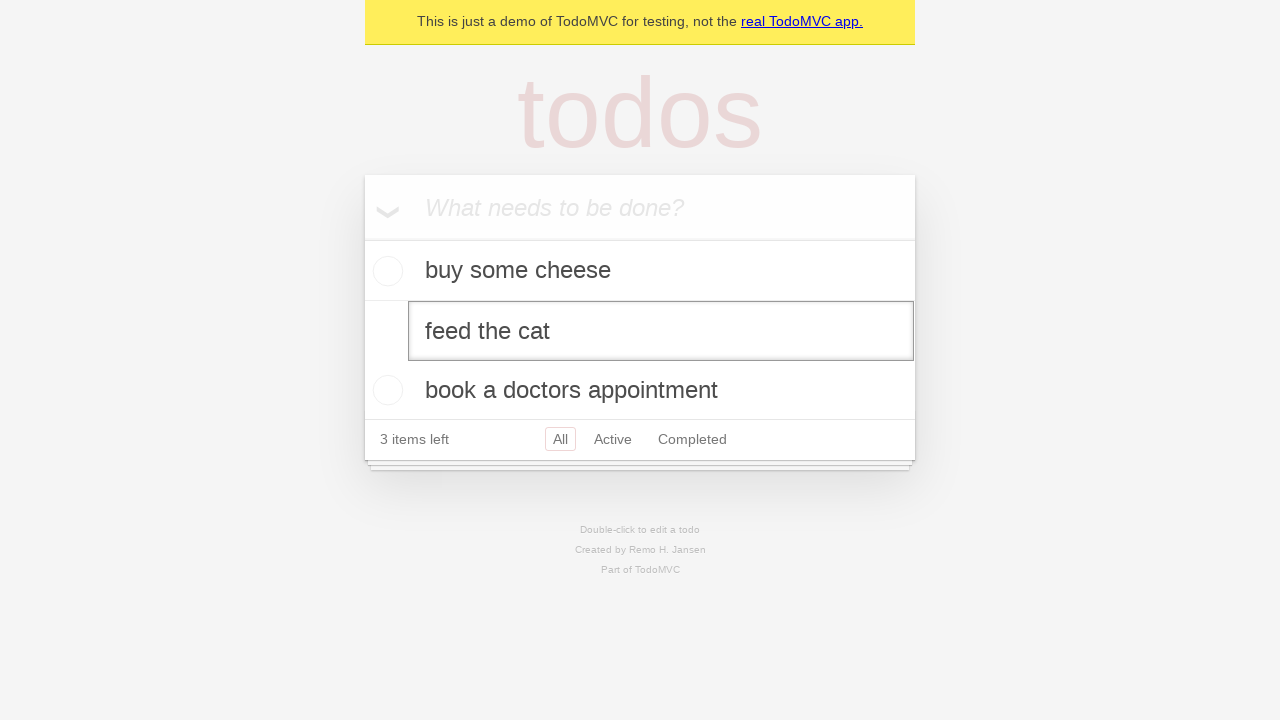

Cleared the edit textbox to empty string on [data-testid='todo-item'] >> nth=1 >> internal:role=textbox[name="Edit"i]
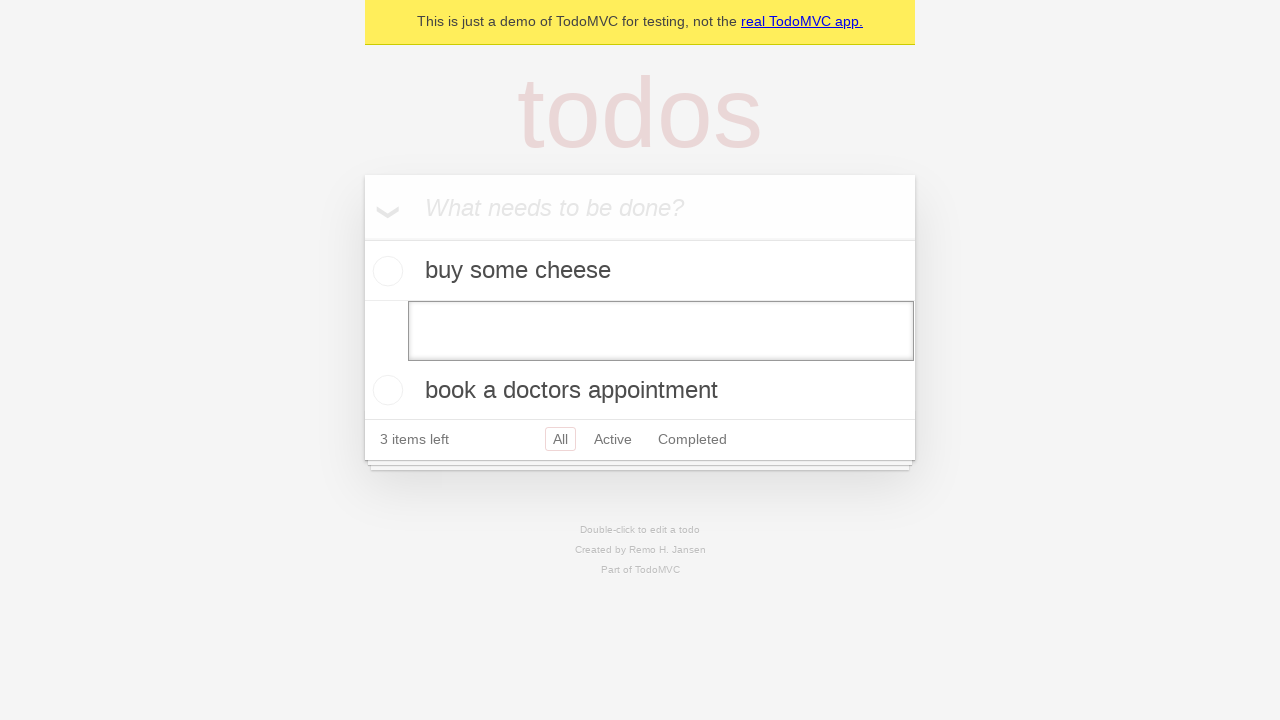

Pressed Enter to confirm empty text entry, removing the todo item on [data-testid='todo-item'] >> nth=1 >> internal:role=textbox[name="Edit"i]
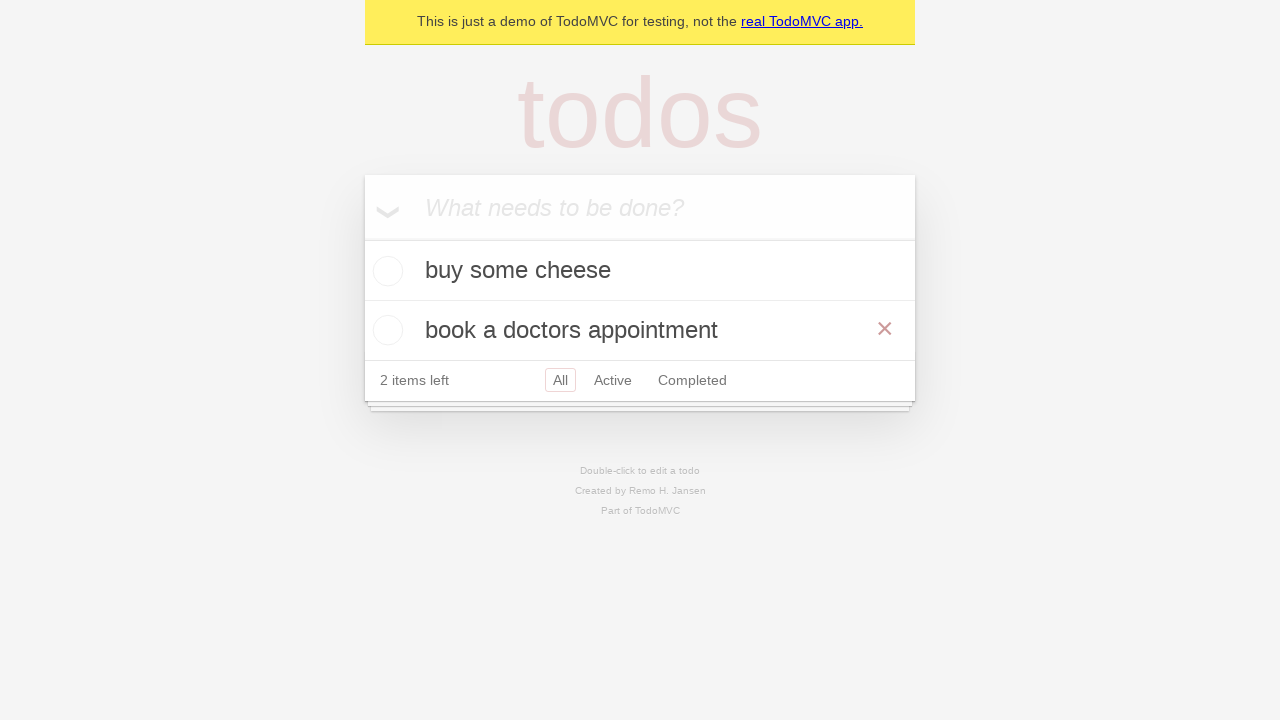

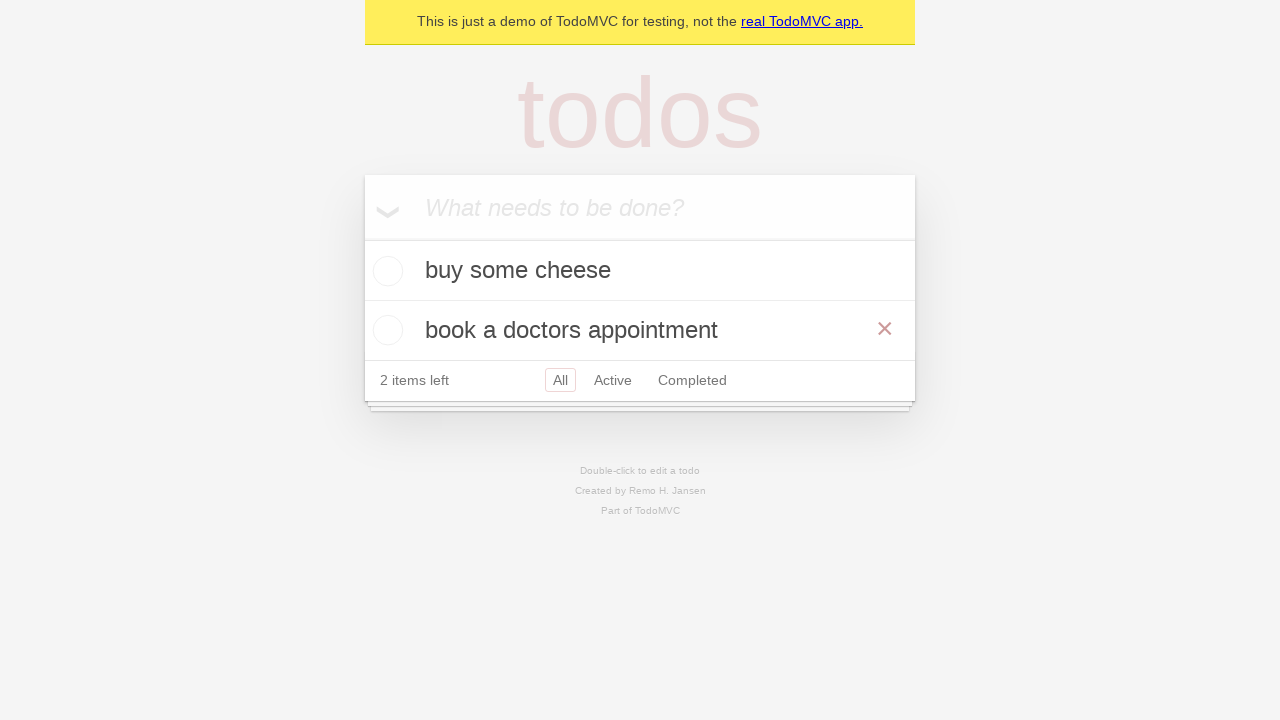